Tests a math form by reading a value from the page, calculating a logarithmic function, entering the result, selecting checkboxes, and submitting the form

Starting URL: https://suninjuly.github.io/math.html

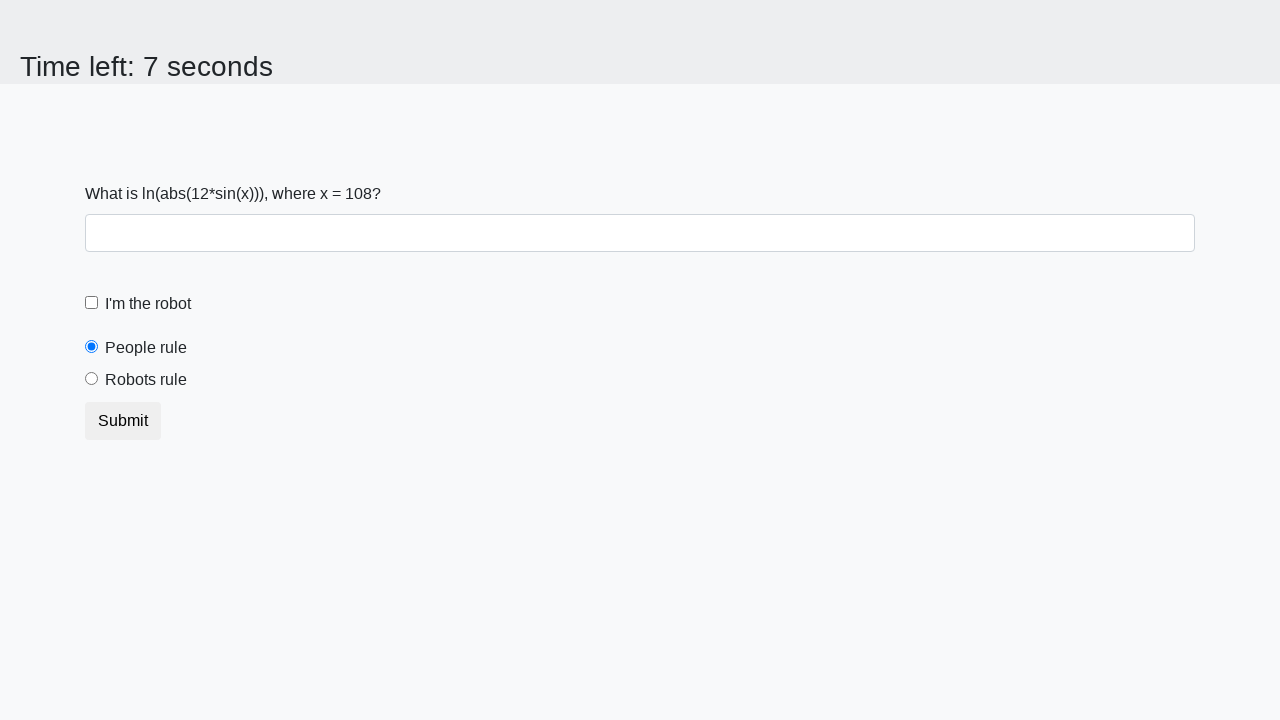

Retrieved x value from the page
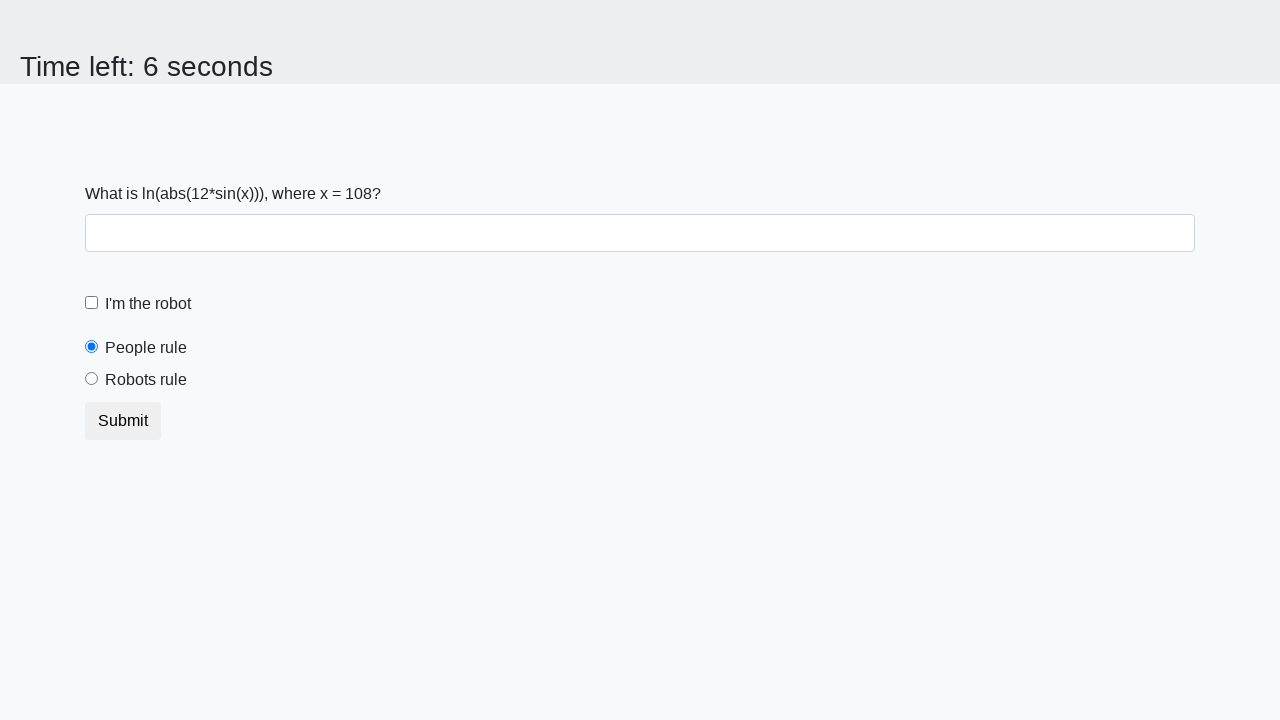

Calculated logarithmic result: log(|12*sin(x)|)
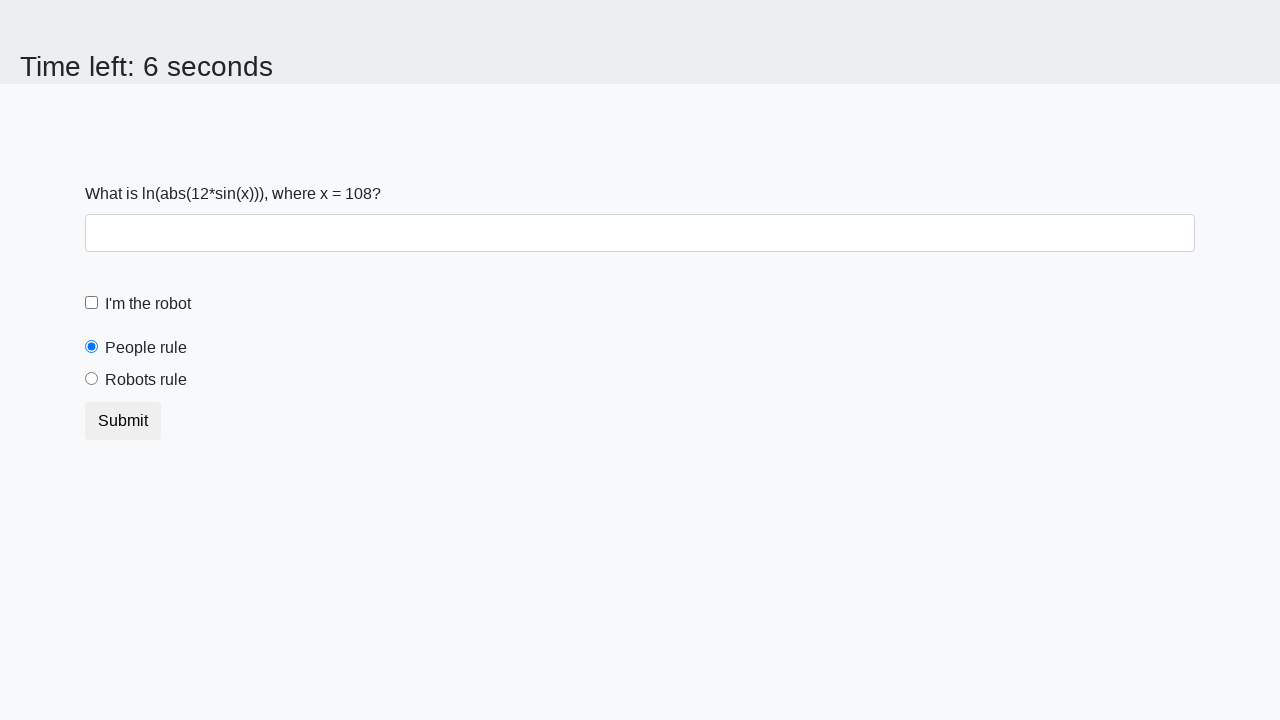

Entered calculated answer into form field on #answer
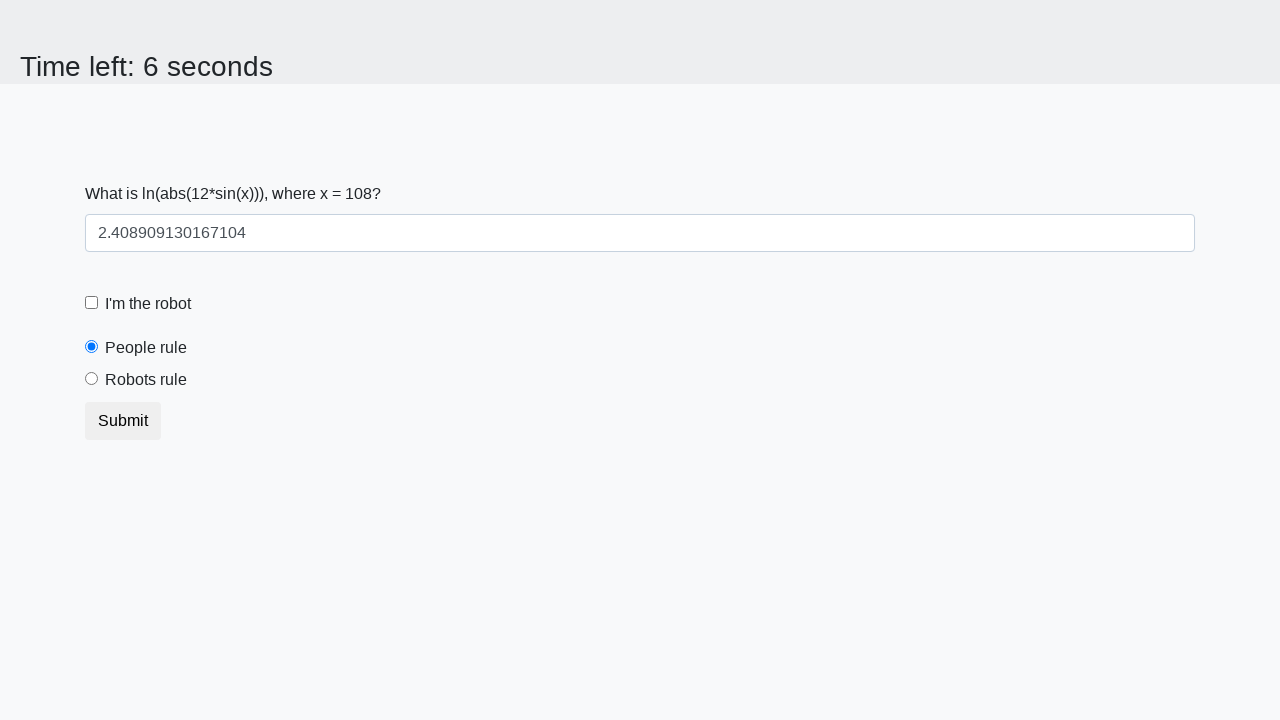

Clicked first checkbox (form-check-input) at (92, 303) on .form-check-input
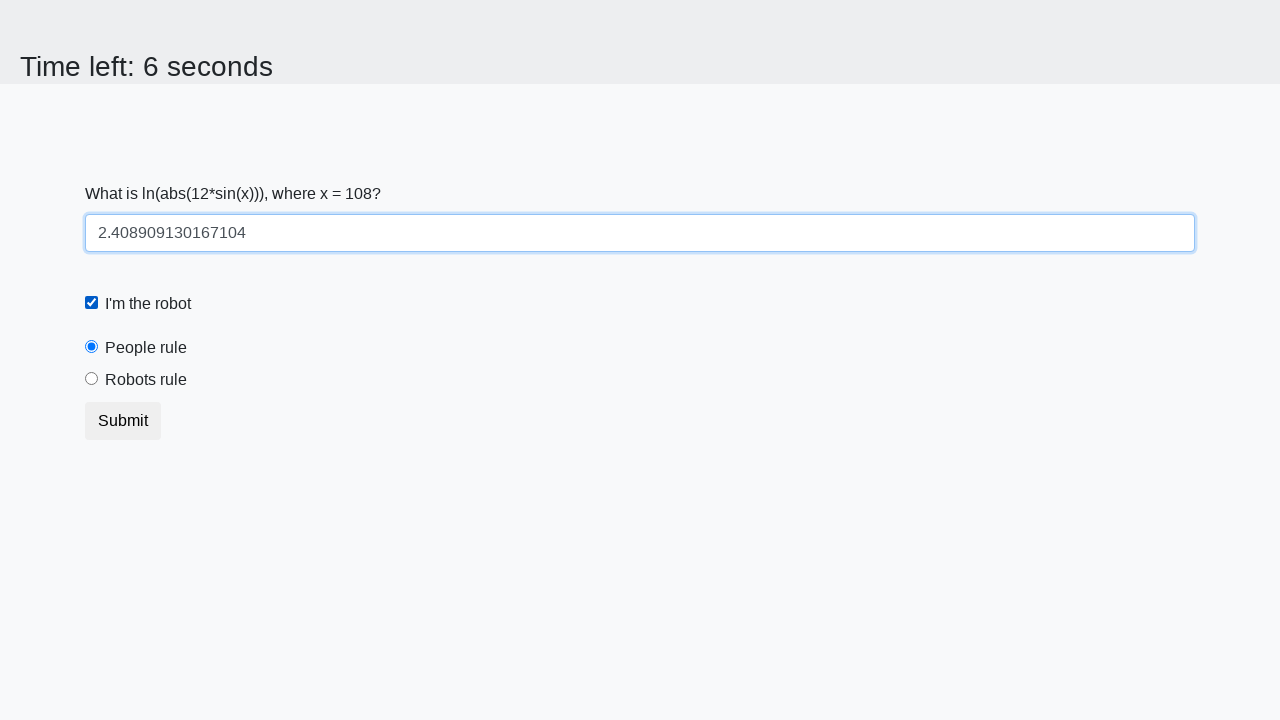

Clicked robots rule checkbox at (92, 379) on #robotsRule
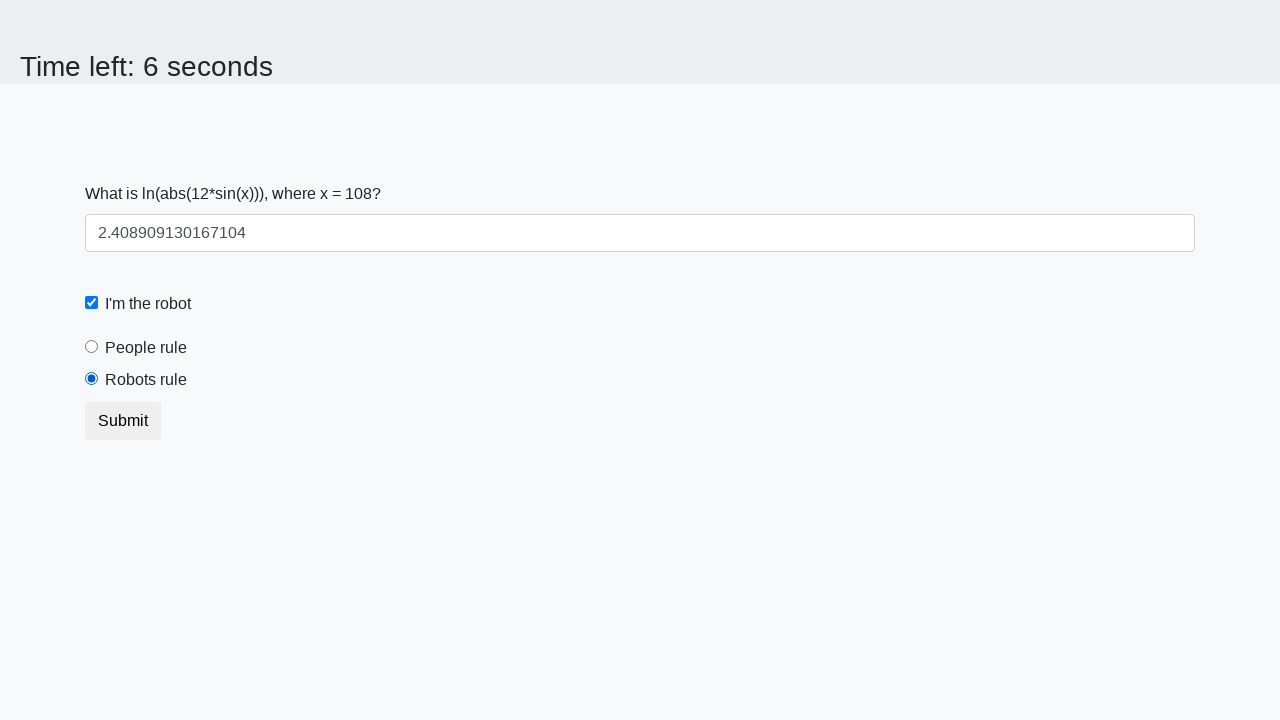

Clicked submit button at (123, 421) on .btn.btn-default
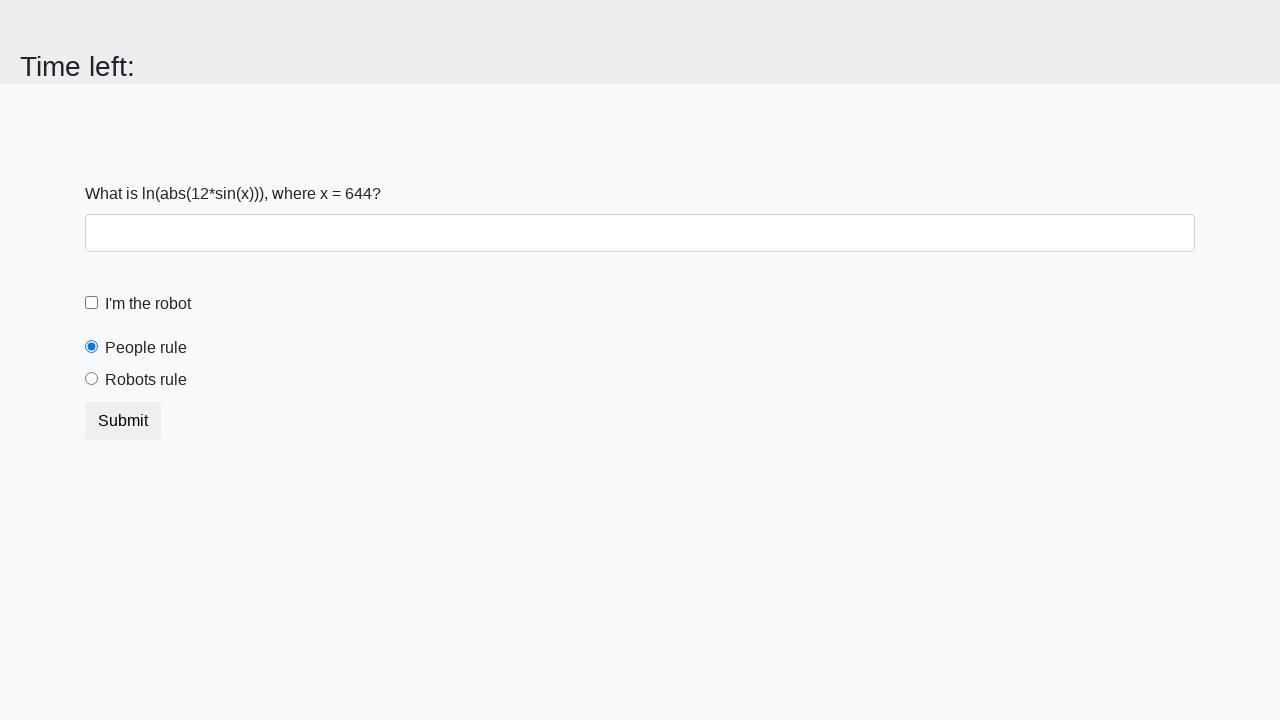

Waited for page processing
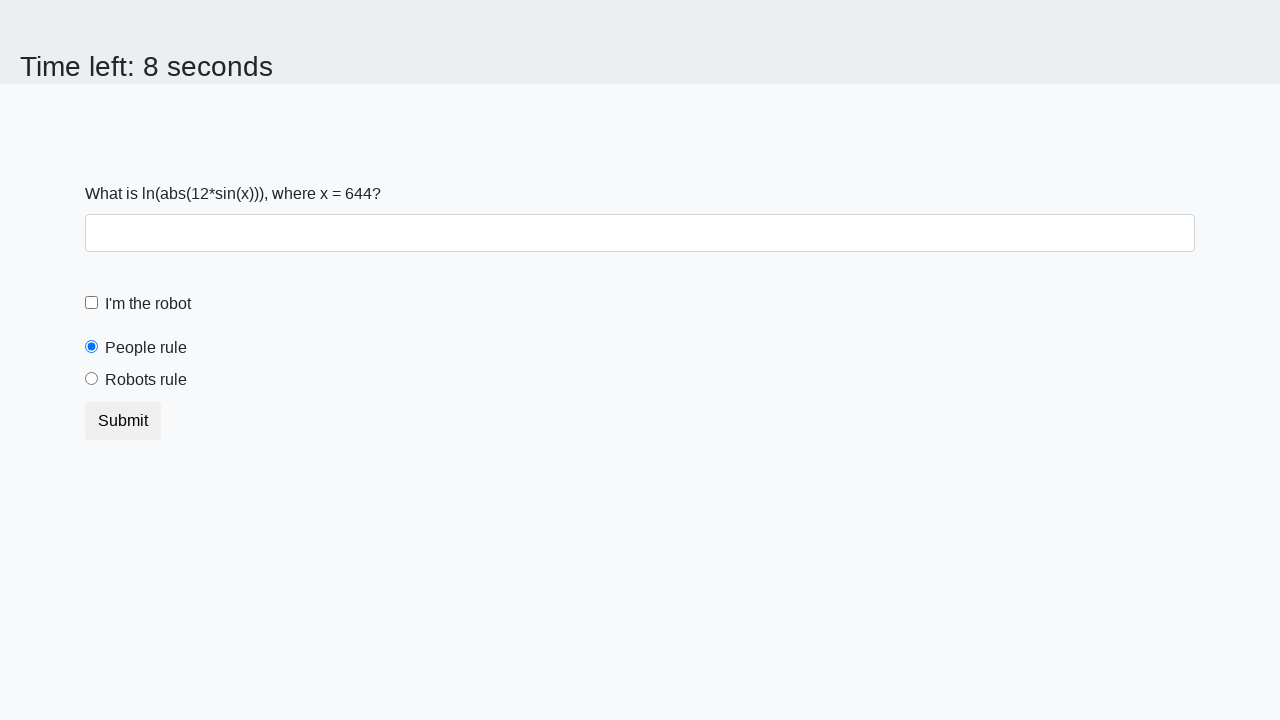

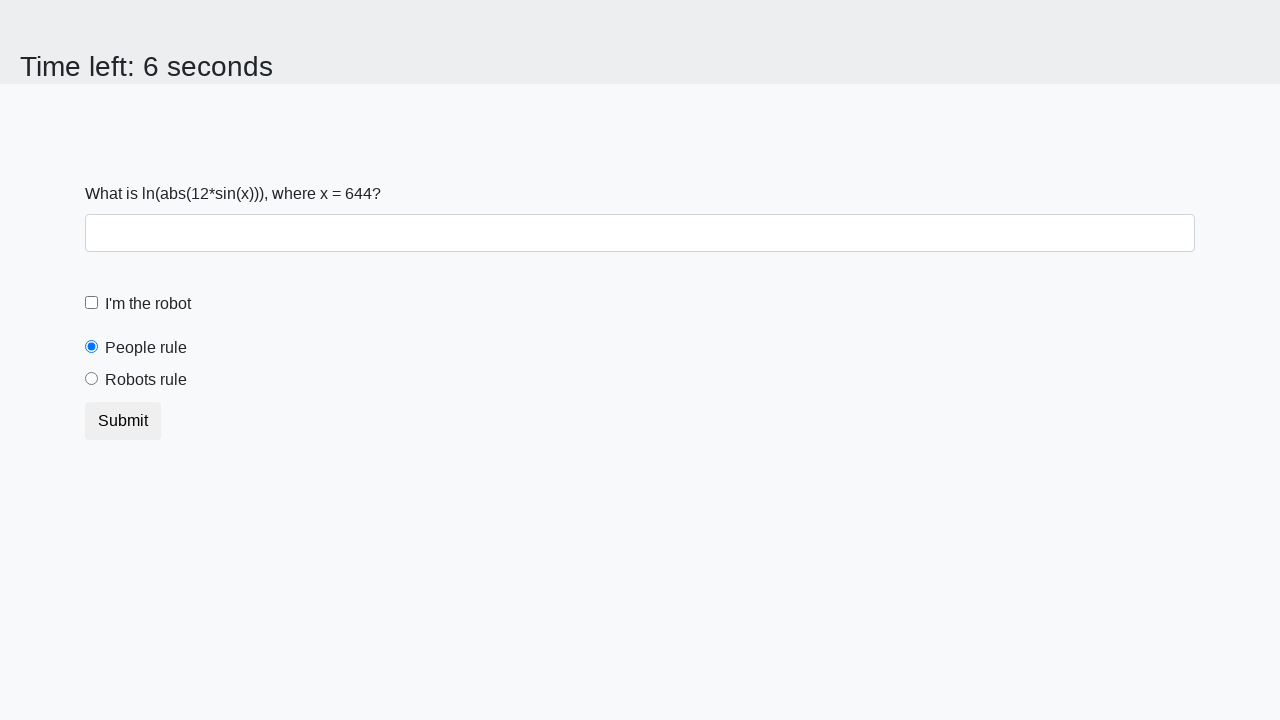